Tests that entered text is trimmed when saving edits.

Starting URL: https://demo.playwright.dev/todomvc

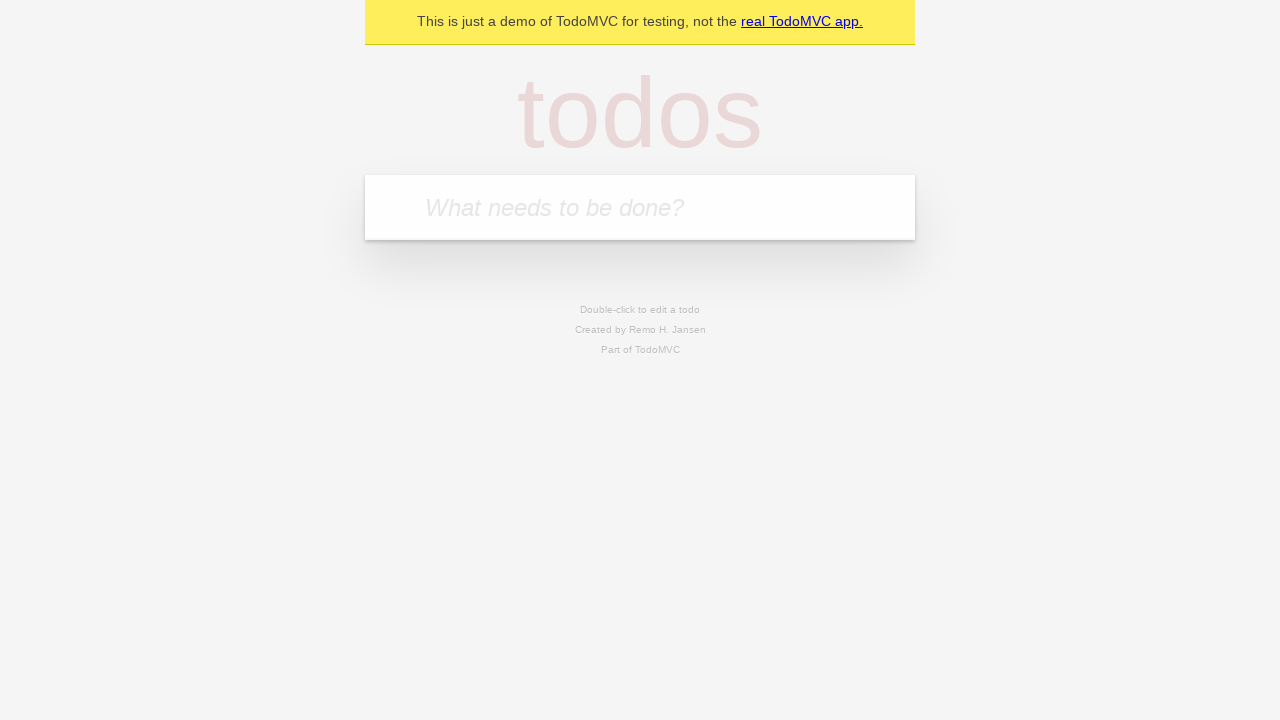

Filled todo input with 'buy some cheese' on internal:attr=[placeholder="What needs to be done?"i]
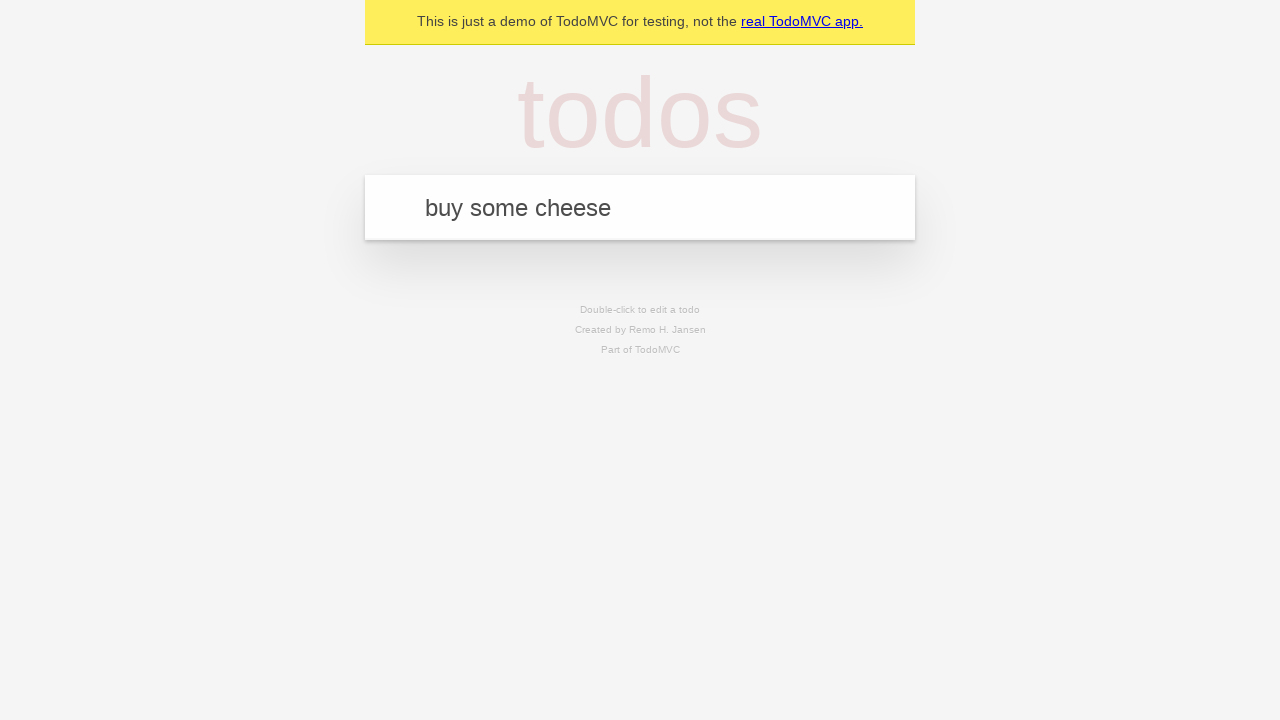

Pressed Enter to create first todo on internal:attr=[placeholder="What needs to be done?"i]
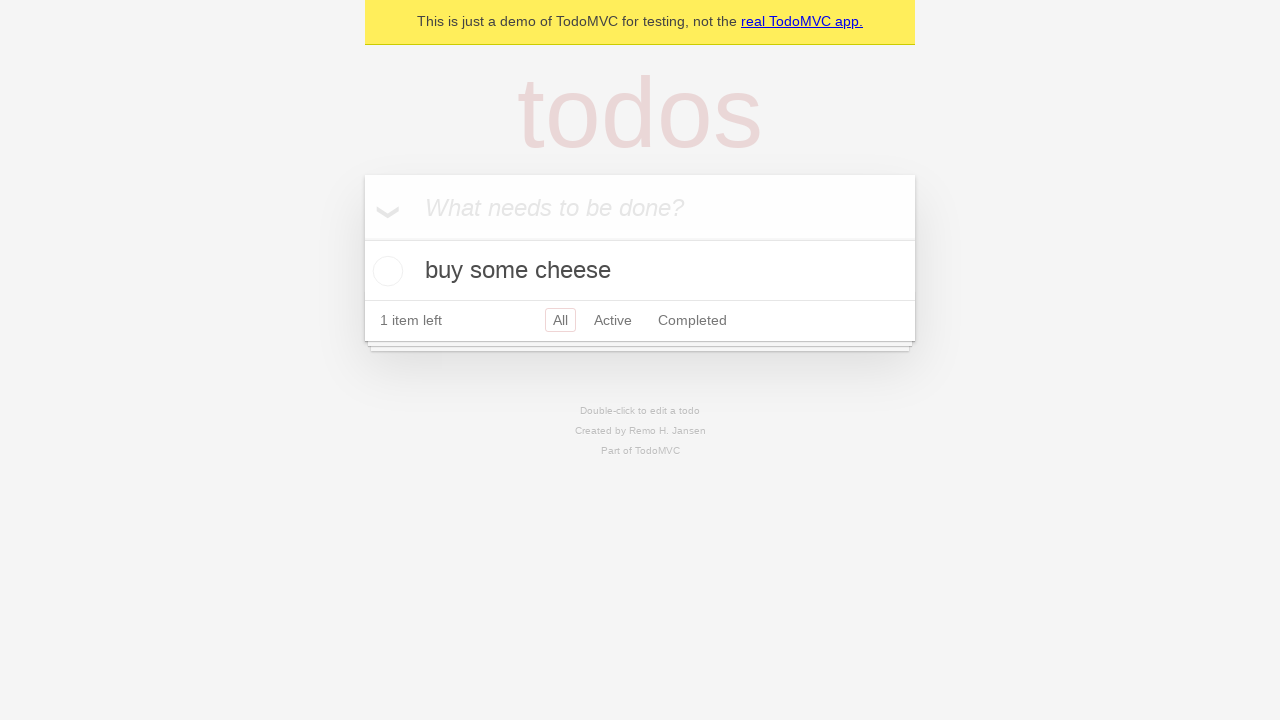

Filled todo input with 'feed the cat' on internal:attr=[placeholder="What needs to be done?"i]
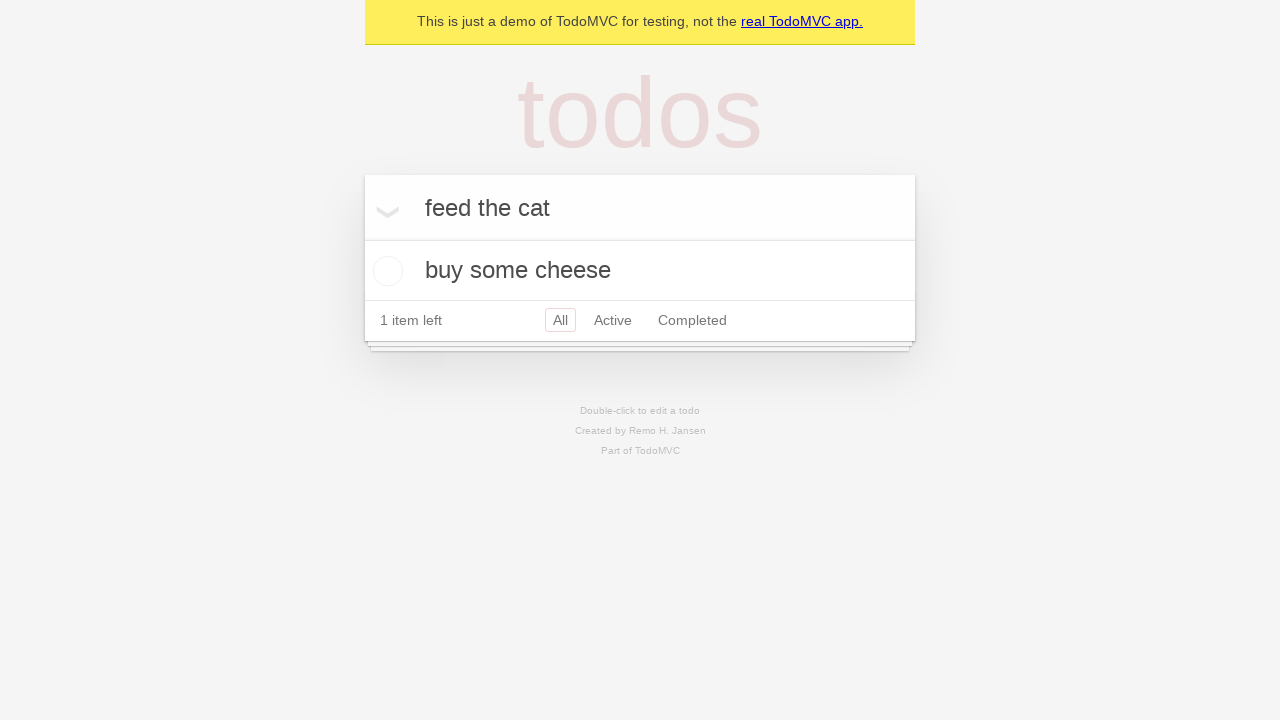

Pressed Enter to create second todo on internal:attr=[placeholder="What needs to be done?"i]
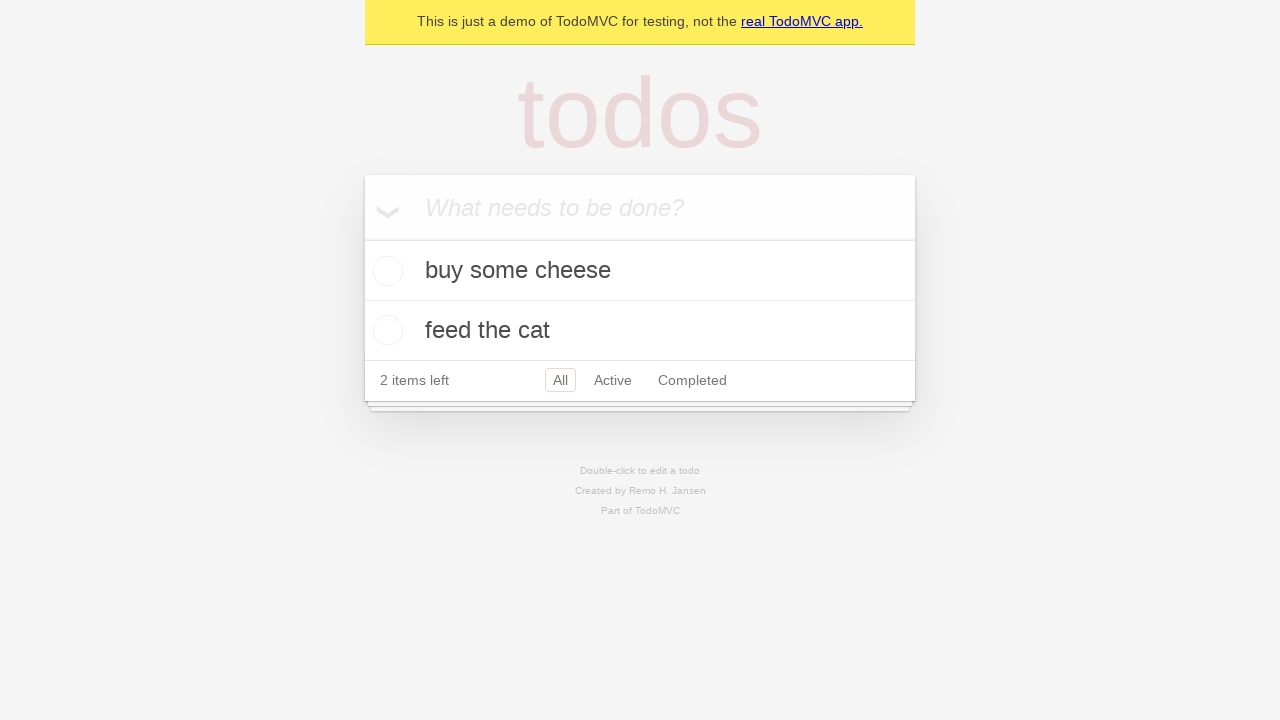

Filled todo input with 'book a doctors appointment' on internal:attr=[placeholder="What needs to be done?"i]
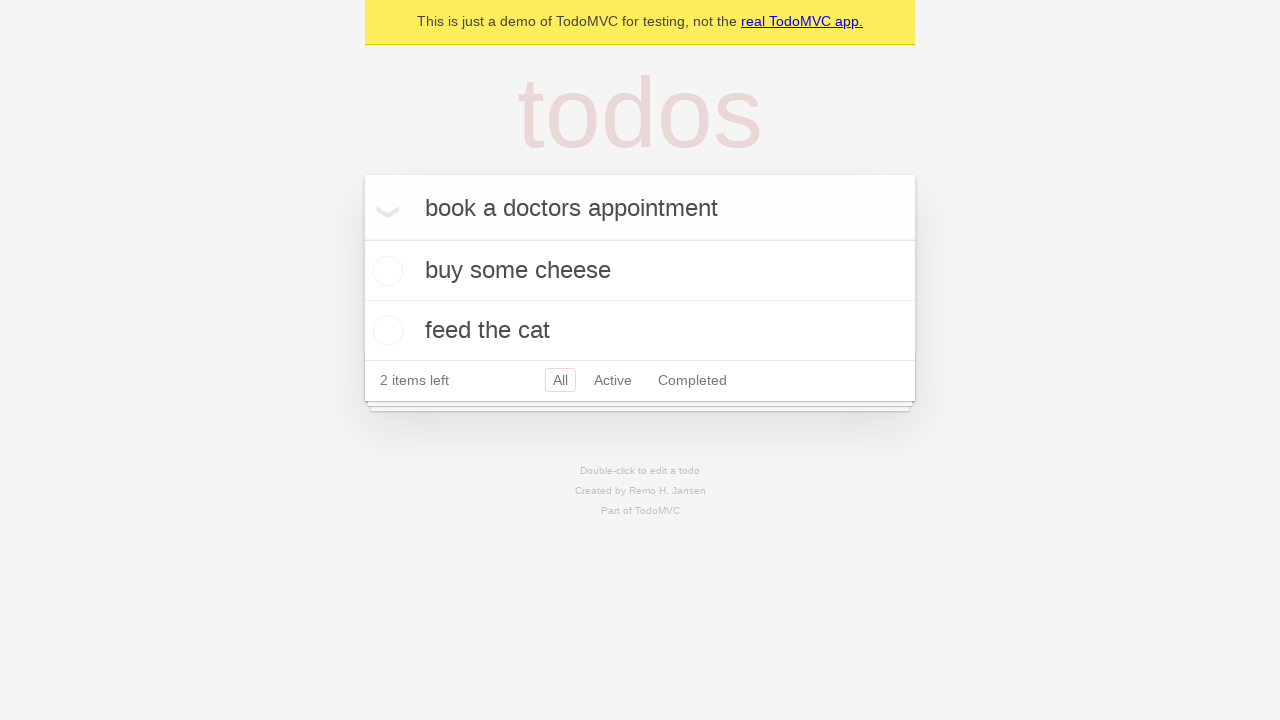

Pressed Enter to create third todo on internal:attr=[placeholder="What needs to be done?"i]
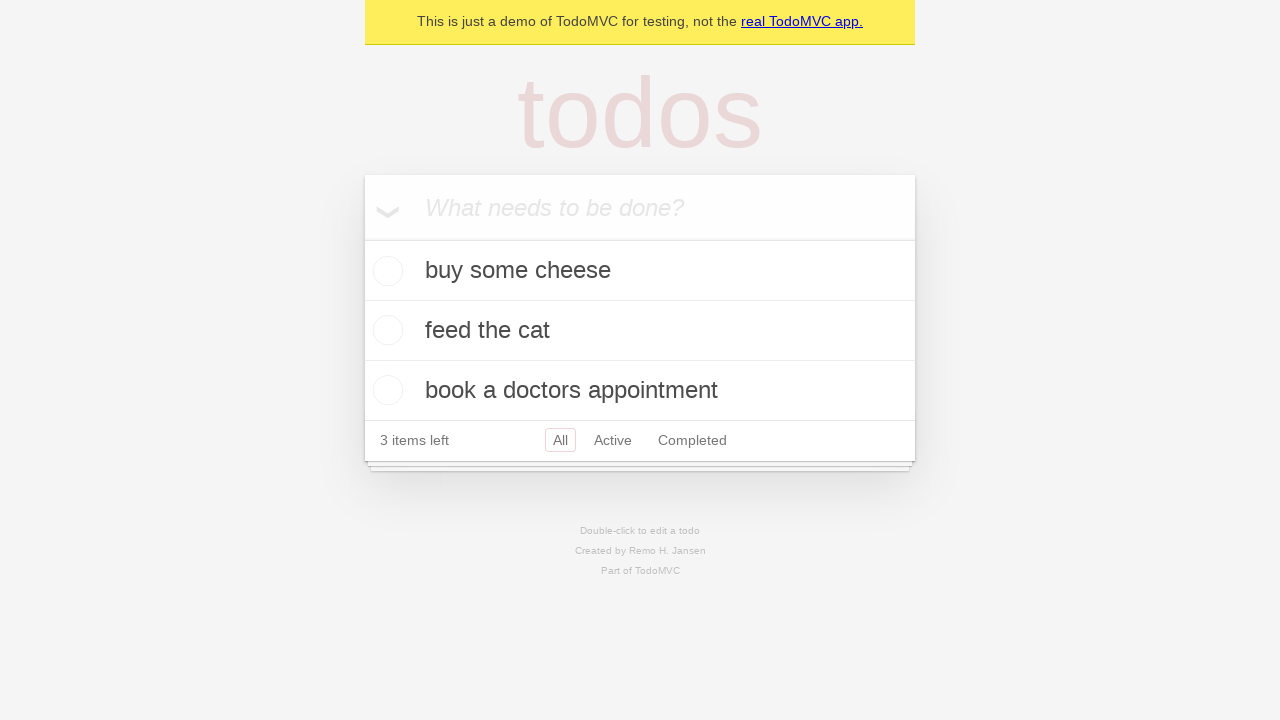

Double-clicked second todo item to enter edit mode at (640, 331) on internal:testid=[data-testid="todo-item"s] >> nth=1
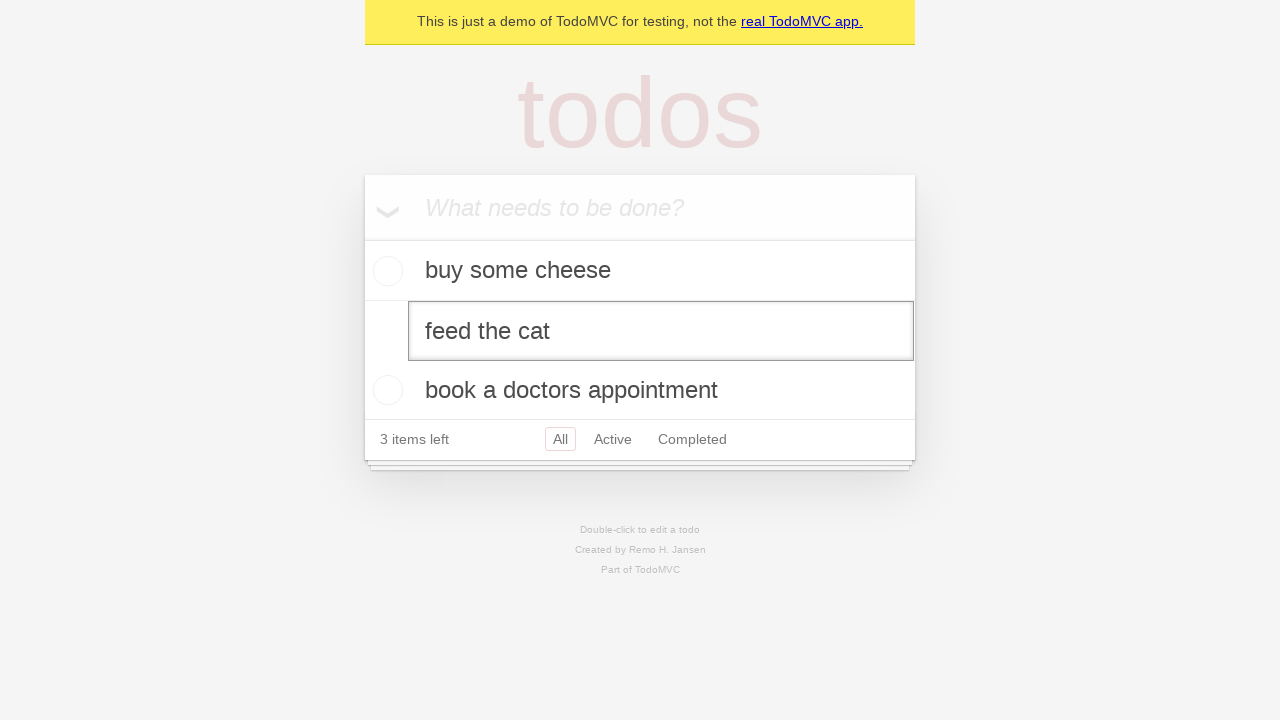

Filled edit field with text containing leading and trailing whitespace on internal:testid=[data-testid="todo-item"s] >> nth=1 >> internal:role=textbox[nam
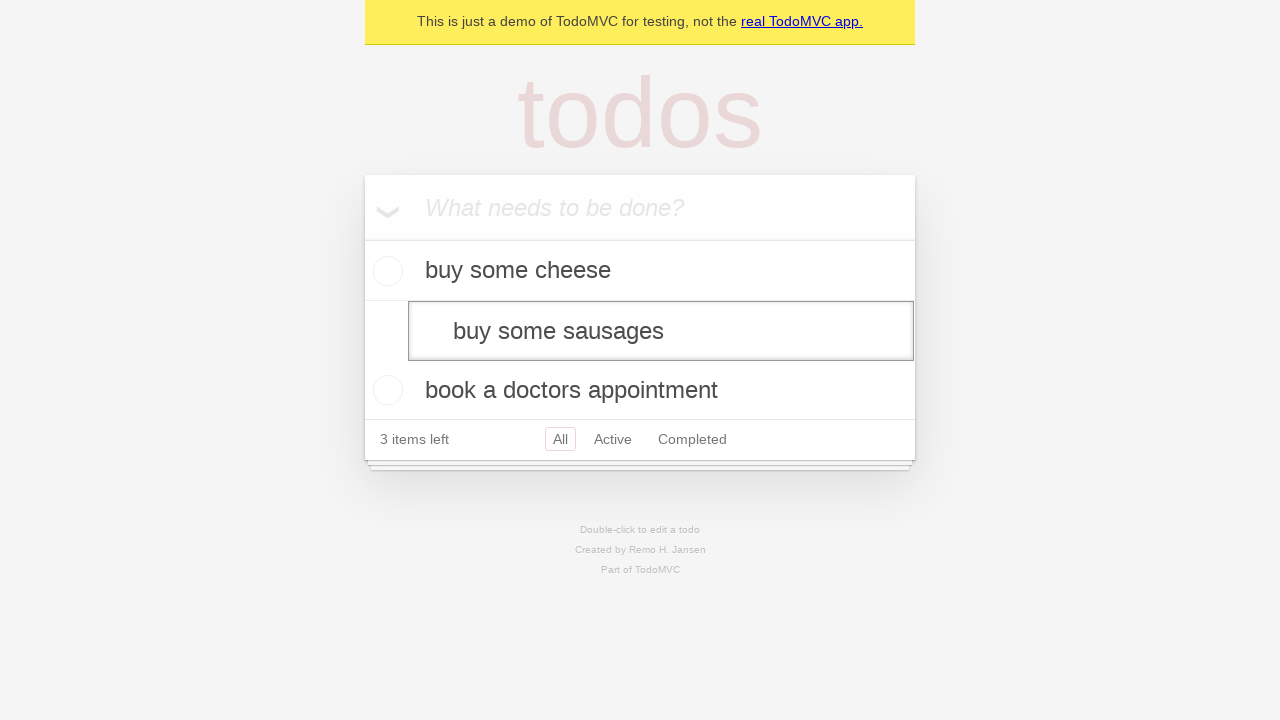

Pressed Enter to save edited todo, should trim whitespace on internal:testid=[data-testid="todo-item"s] >> nth=1 >> internal:role=textbox[nam
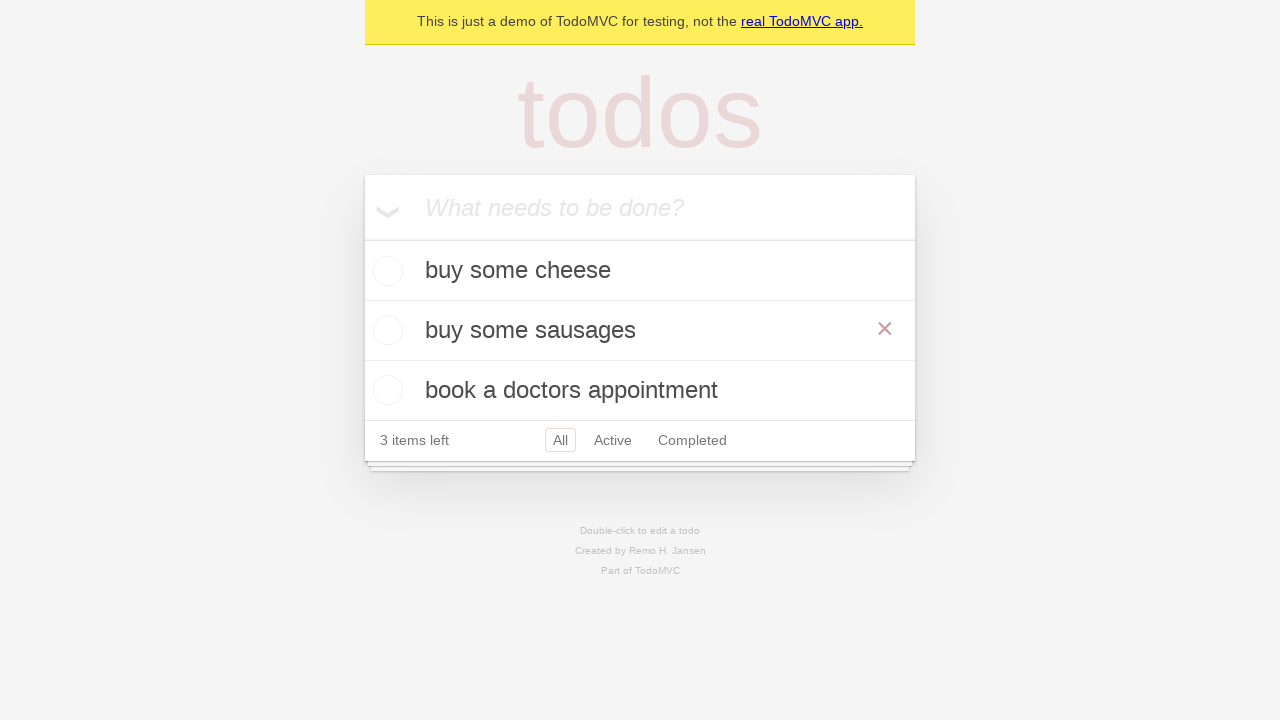

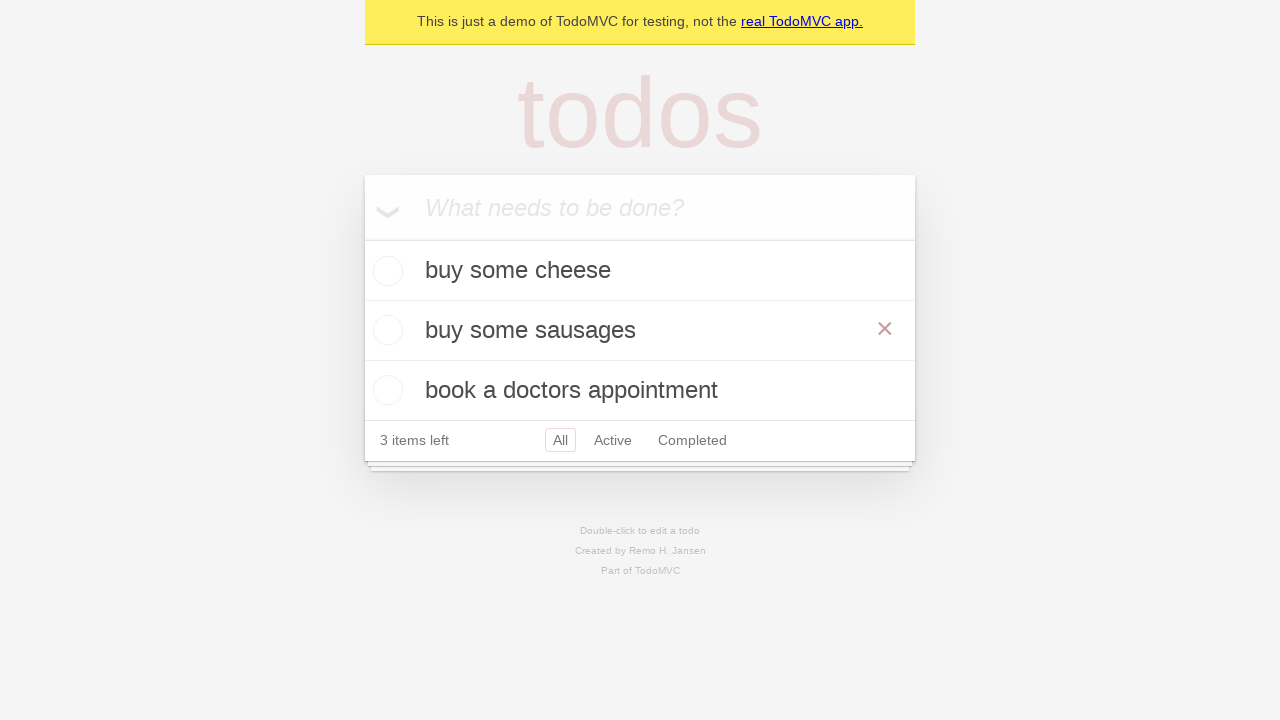